Tests a form submission by filling out text fields including name, email, current address, and permanent address, then submitting the form

Starting URL: https://demoqa.com/text-box

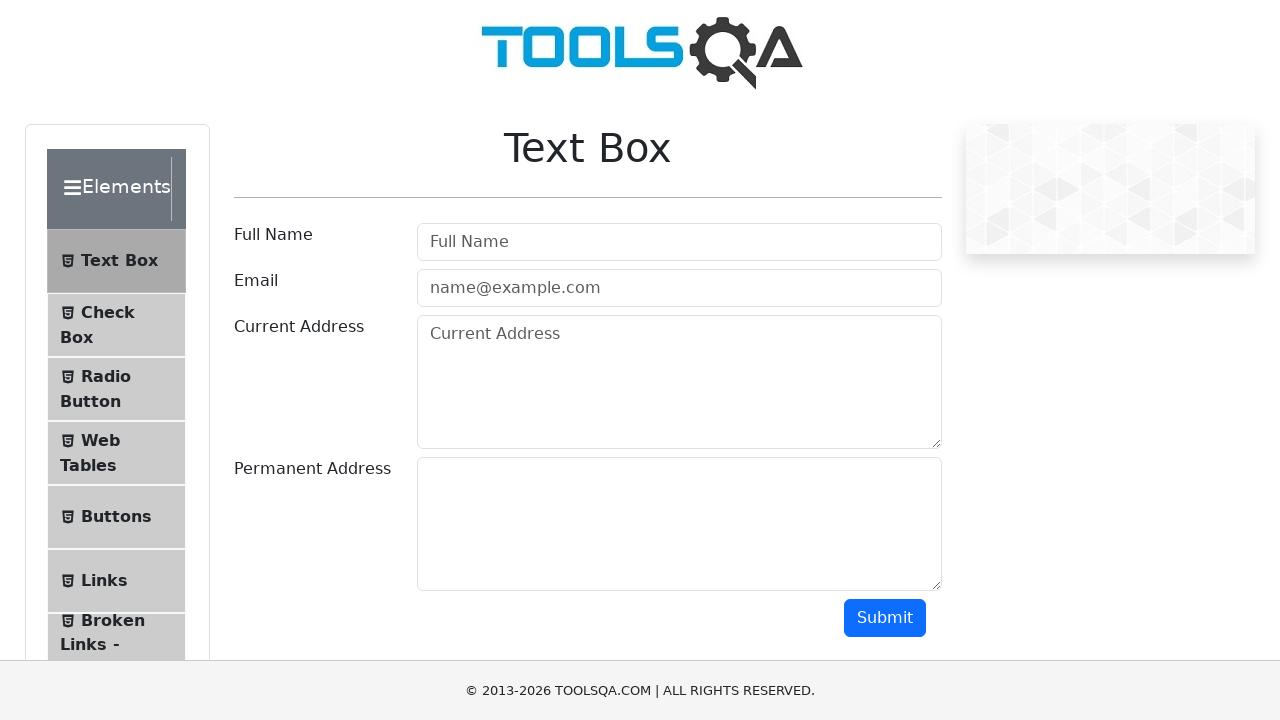

Filled Full Name field with 'shubham kanojiya' on #userName
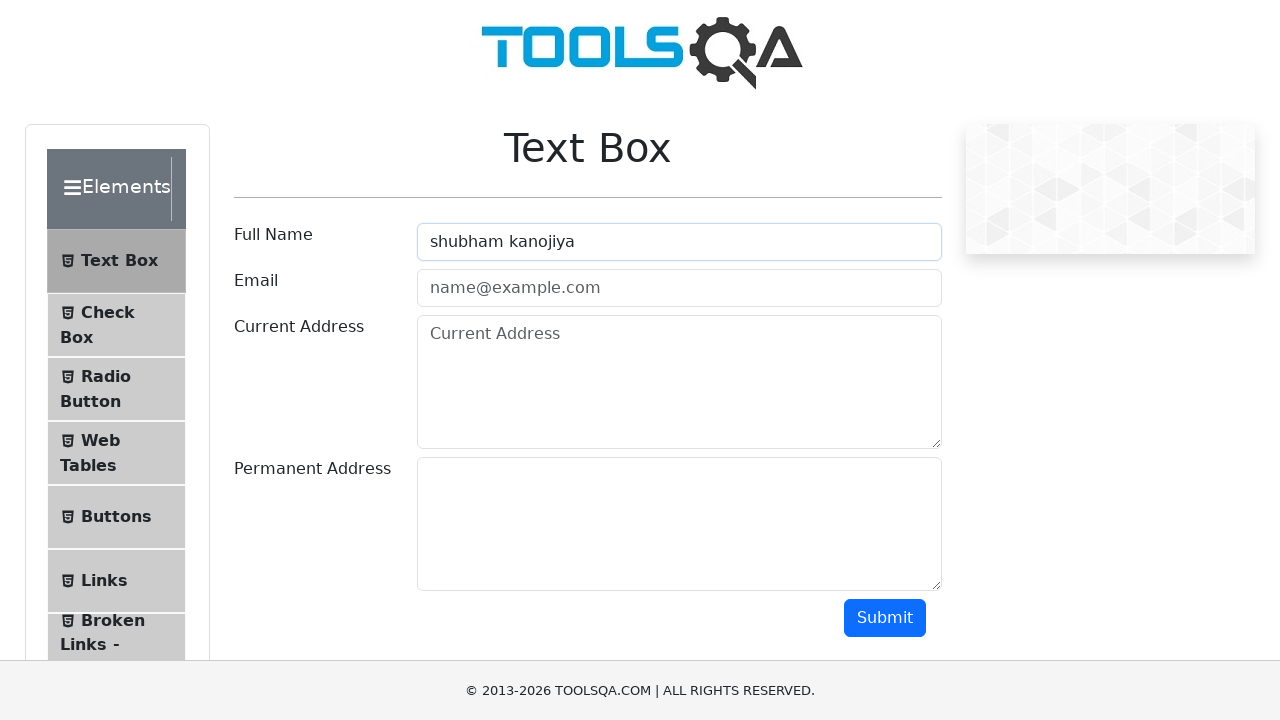

Filled Email field with 'shubhamrk@gmail.com' on input[placeholder='name@example.com']
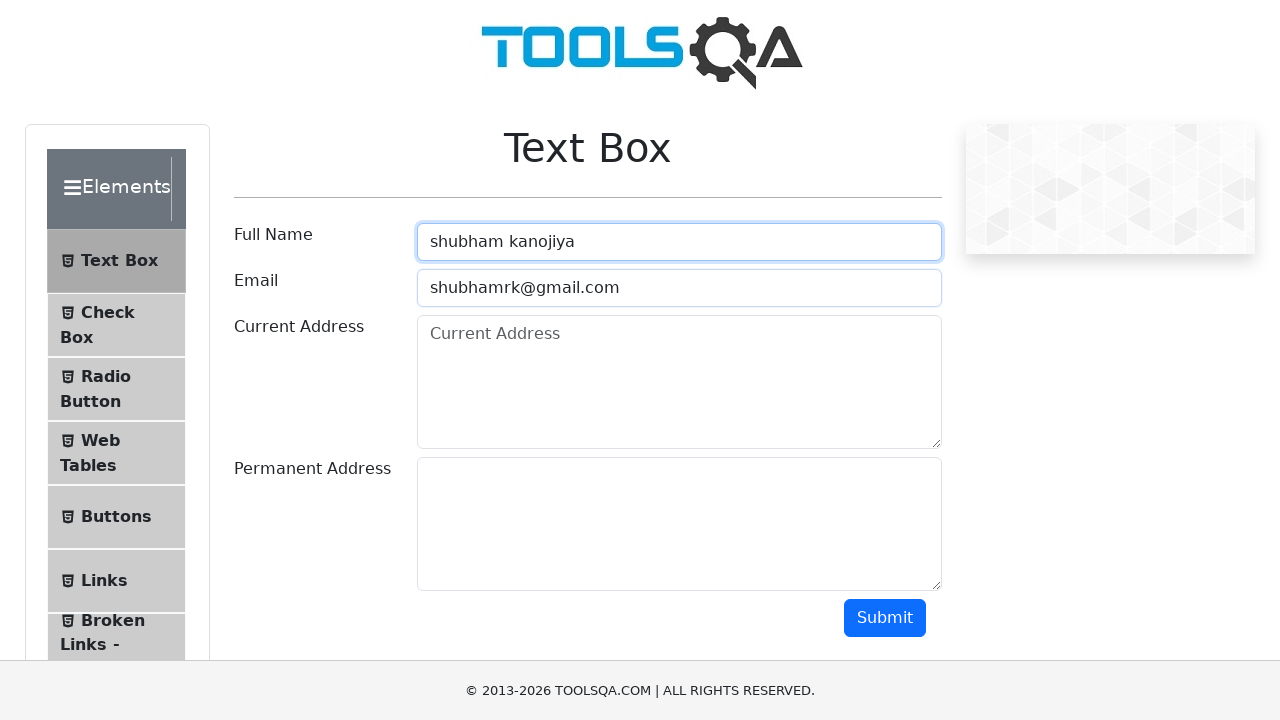

Filled Current Address field with 'plot no 468, sugat nagar, nagpur-440014' on textarea[placeholder='Current Address']
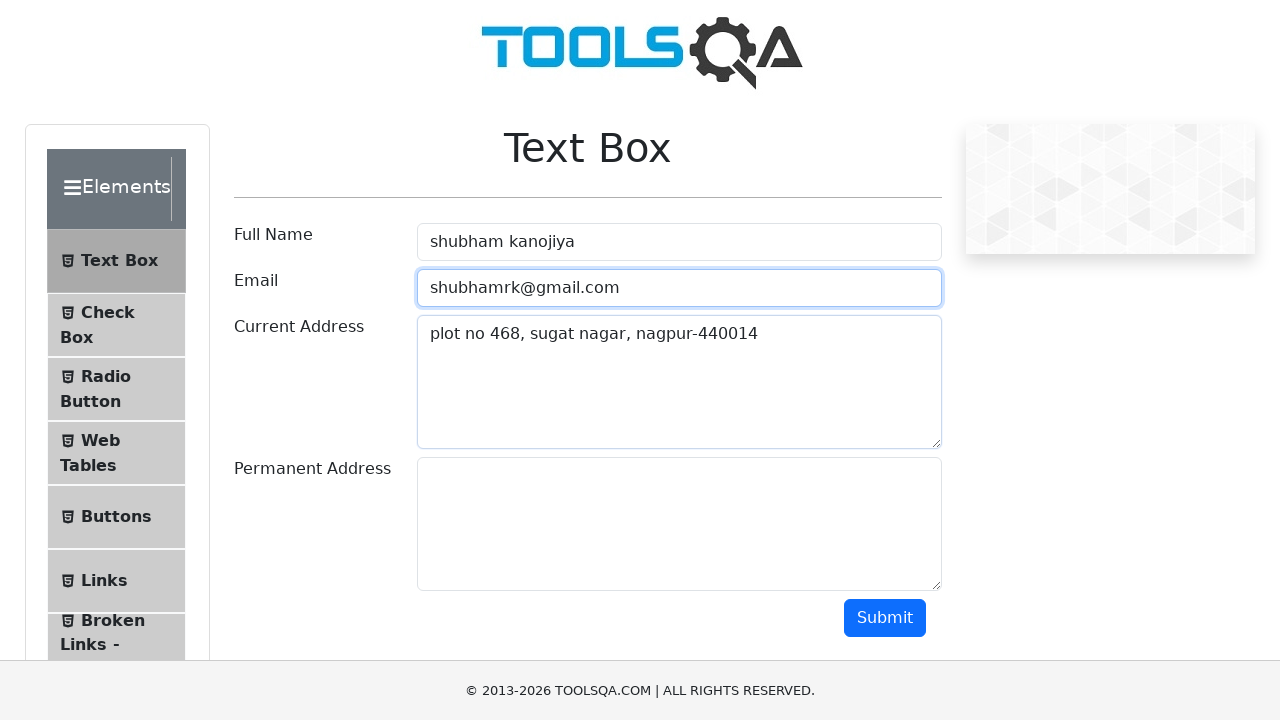

Filled Permanent Address field with 'same as above' on #permanentAddress
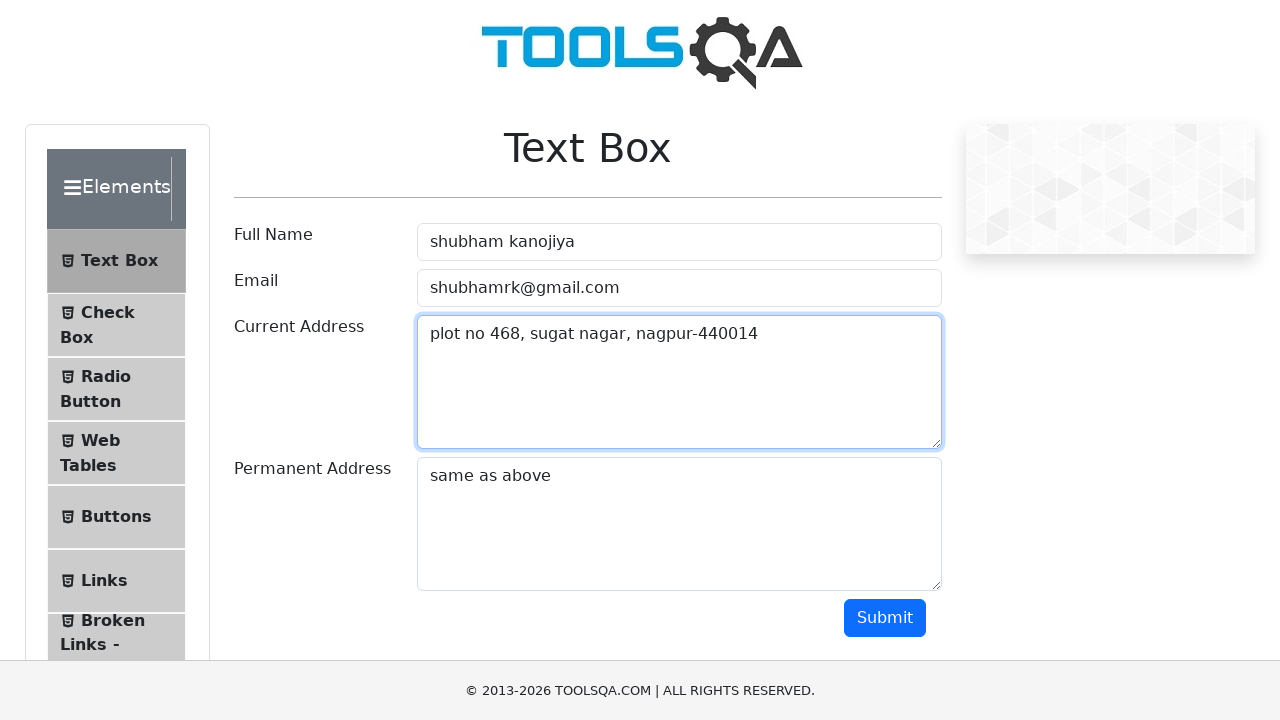

Clicked submit button to submit the form at (885, 618) on #submit
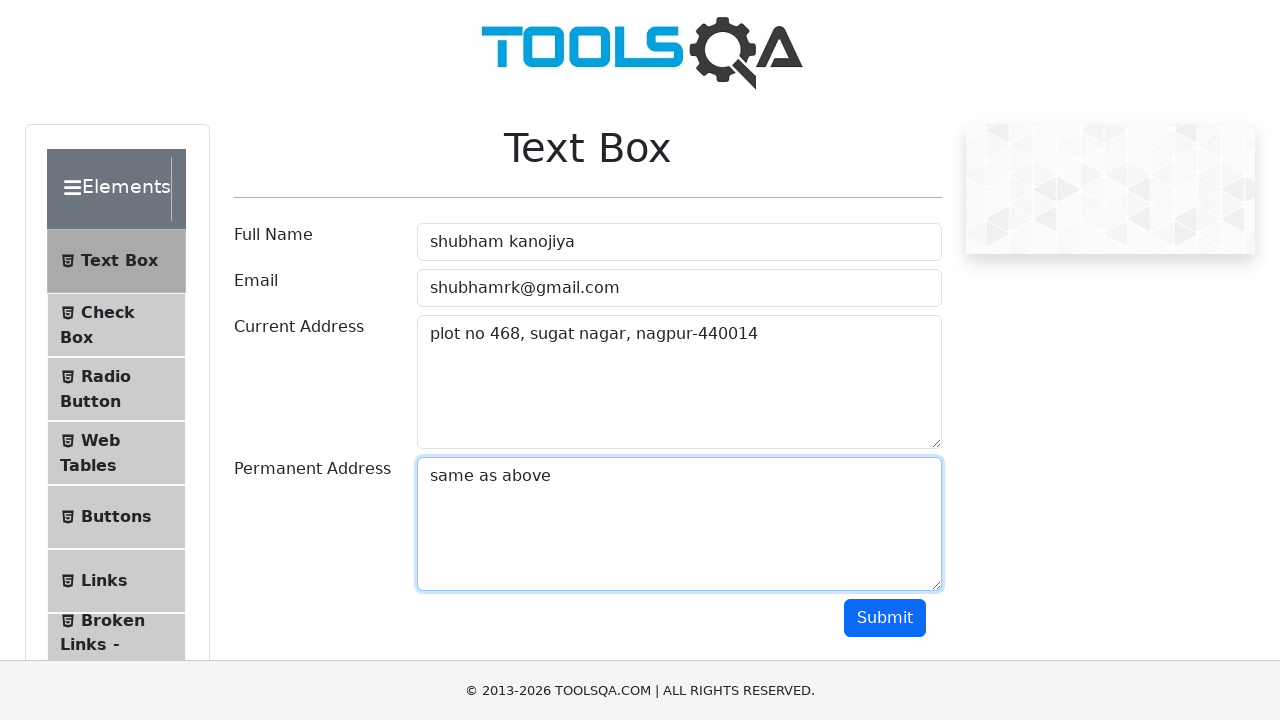

Waited 1000ms for form submission to complete
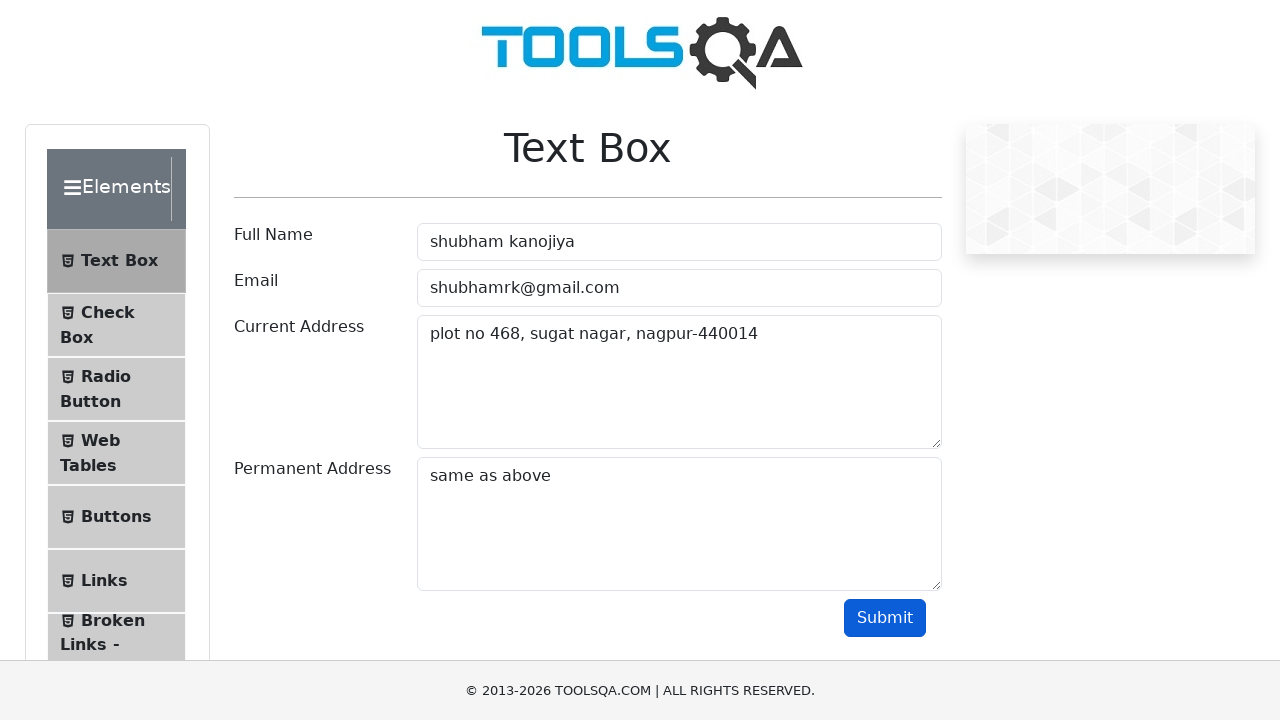

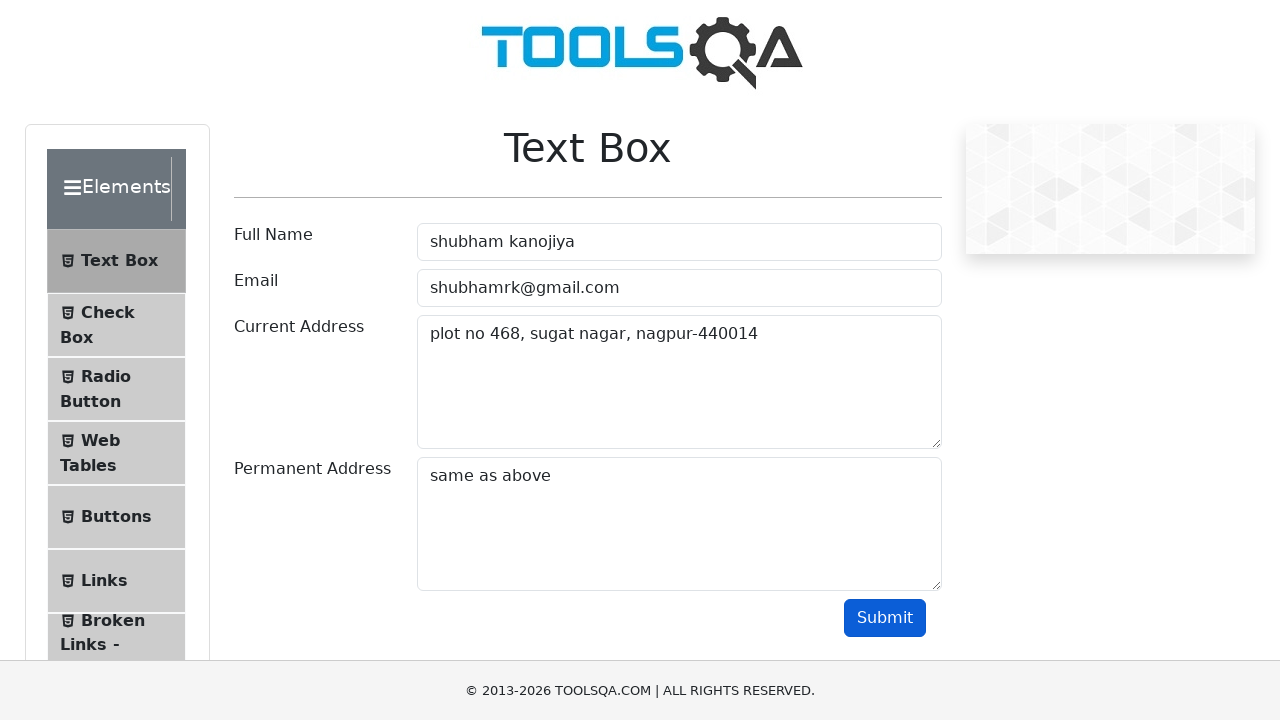